Tests dynamic control elements by clicking Remove button to hide an element and verifying the confirmation message, then clicking Add to show it again

Starting URL: https://the-internet.herokuapp.com/dynamic_controls

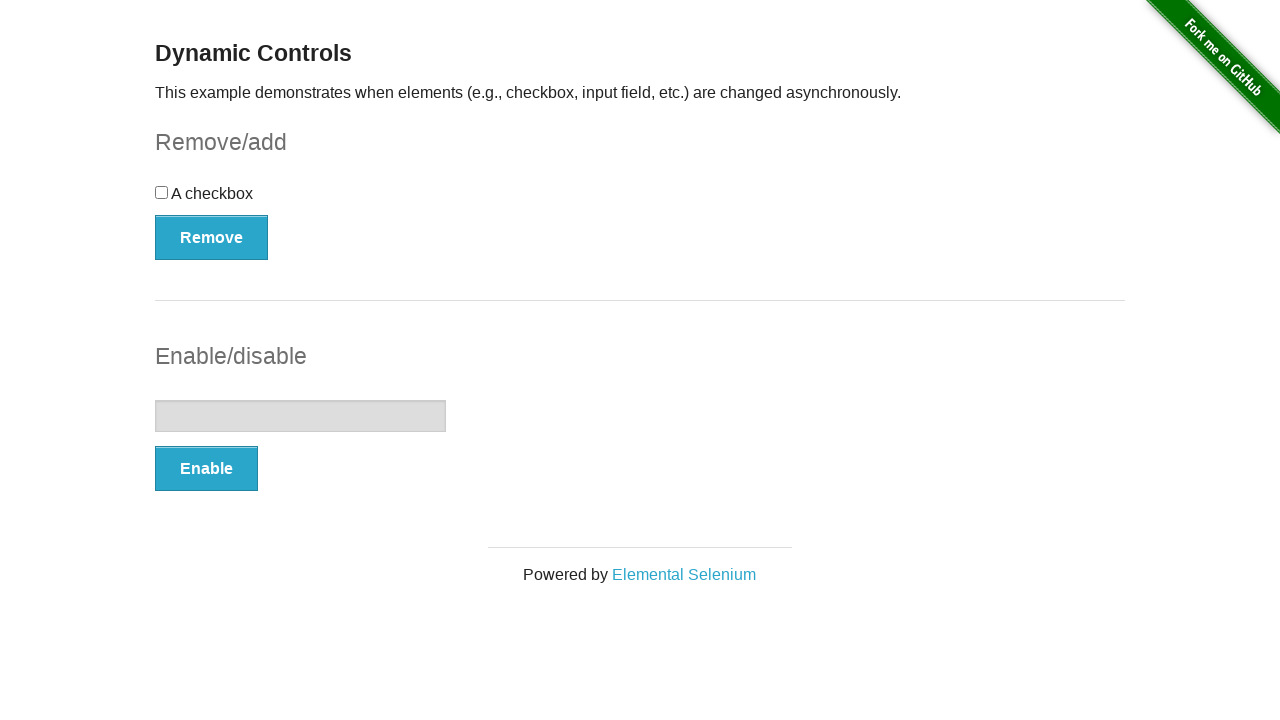

Navigated to dynamic controls page
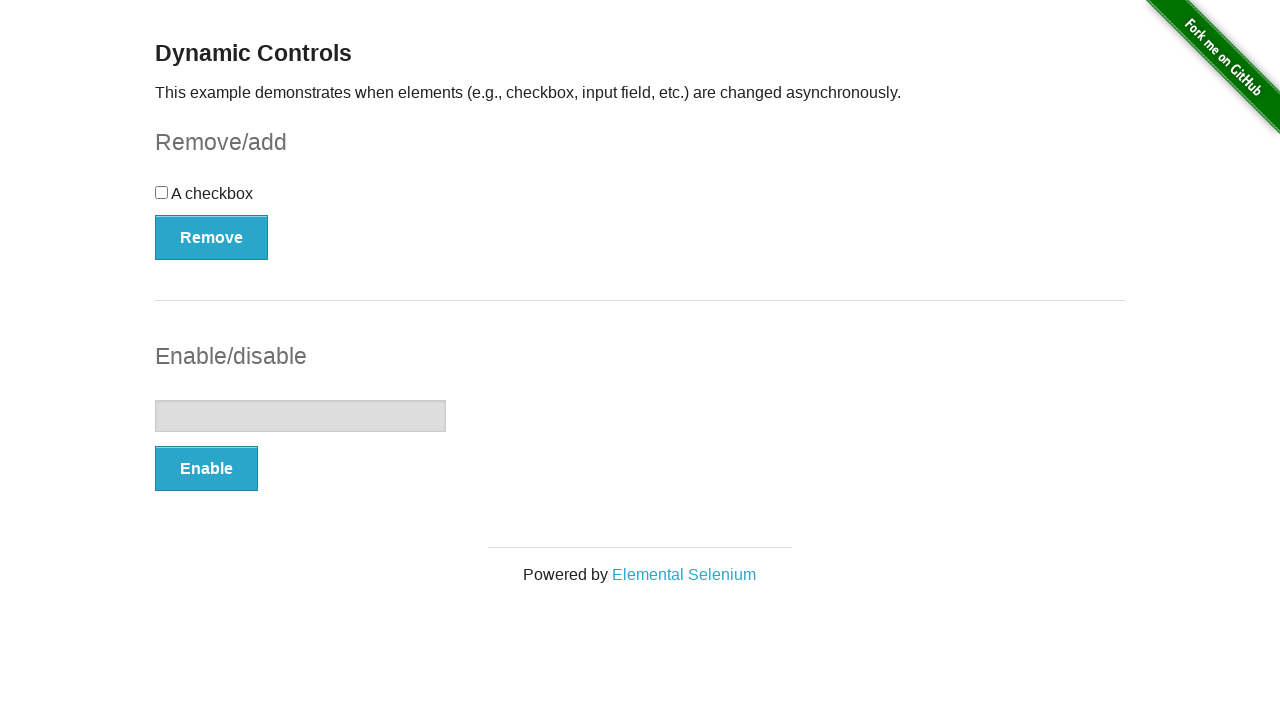

Clicked Remove button to hide the checkbox at (212, 237) on button:has-text('Remove')
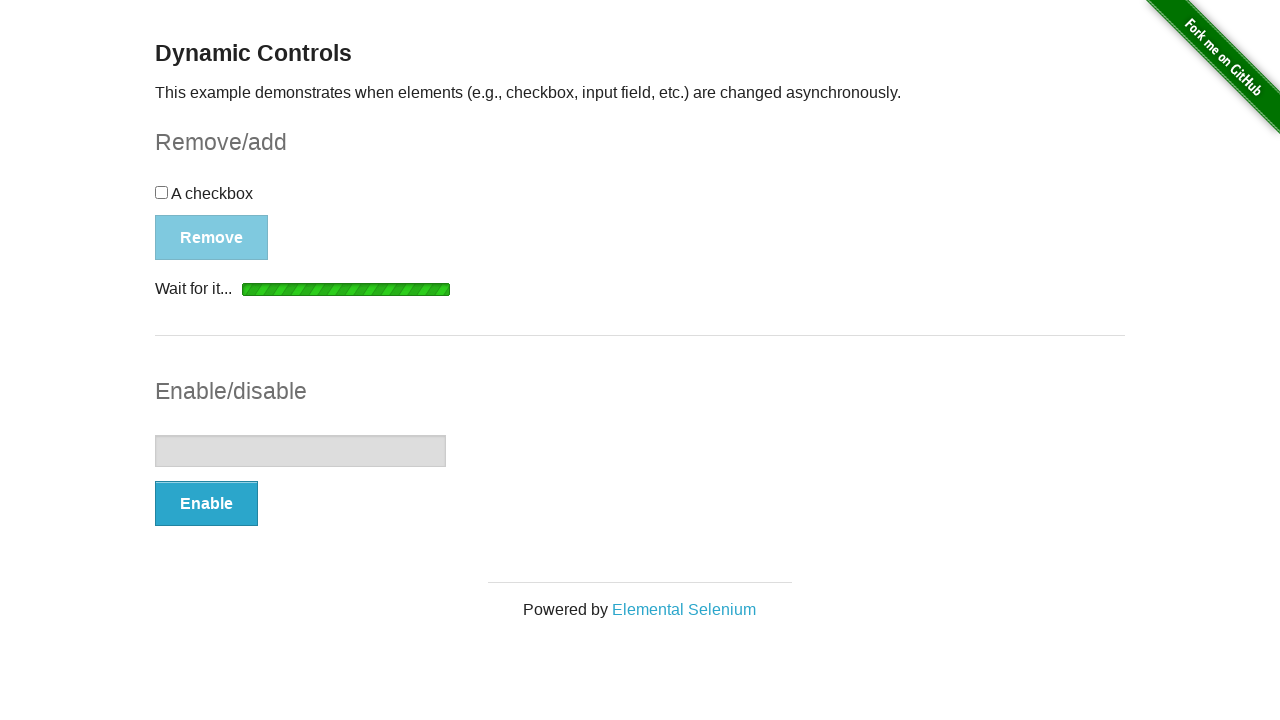

Verified confirmation message displayed after removing checkbox
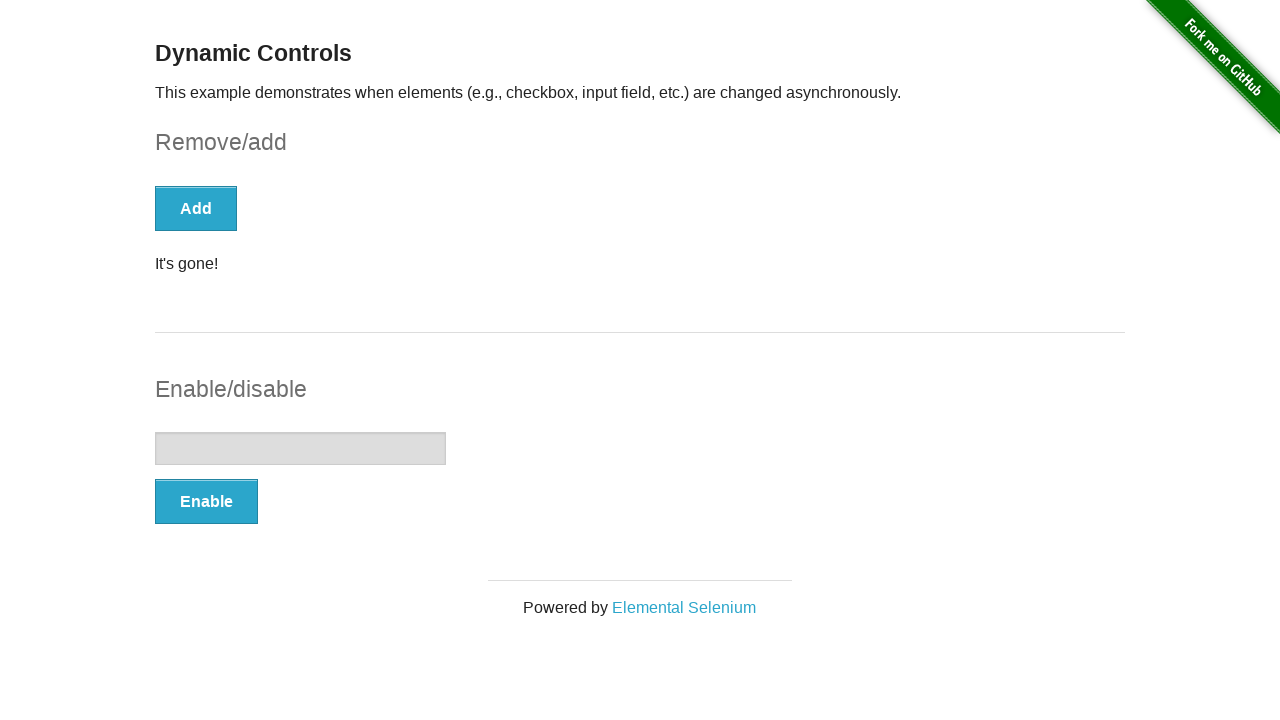

Clicked Add button to show the checkbox again at (196, 208) on button:has-text('Add')
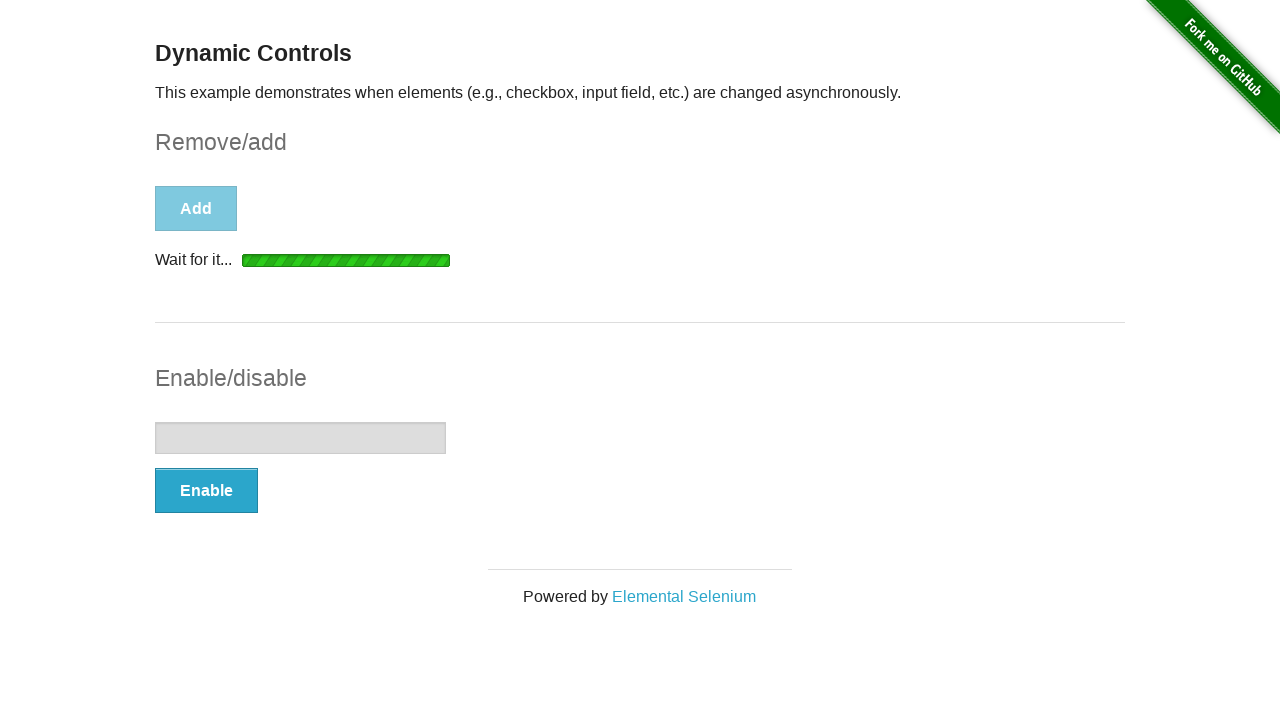

Verified confirmation message displayed after adding checkbox back
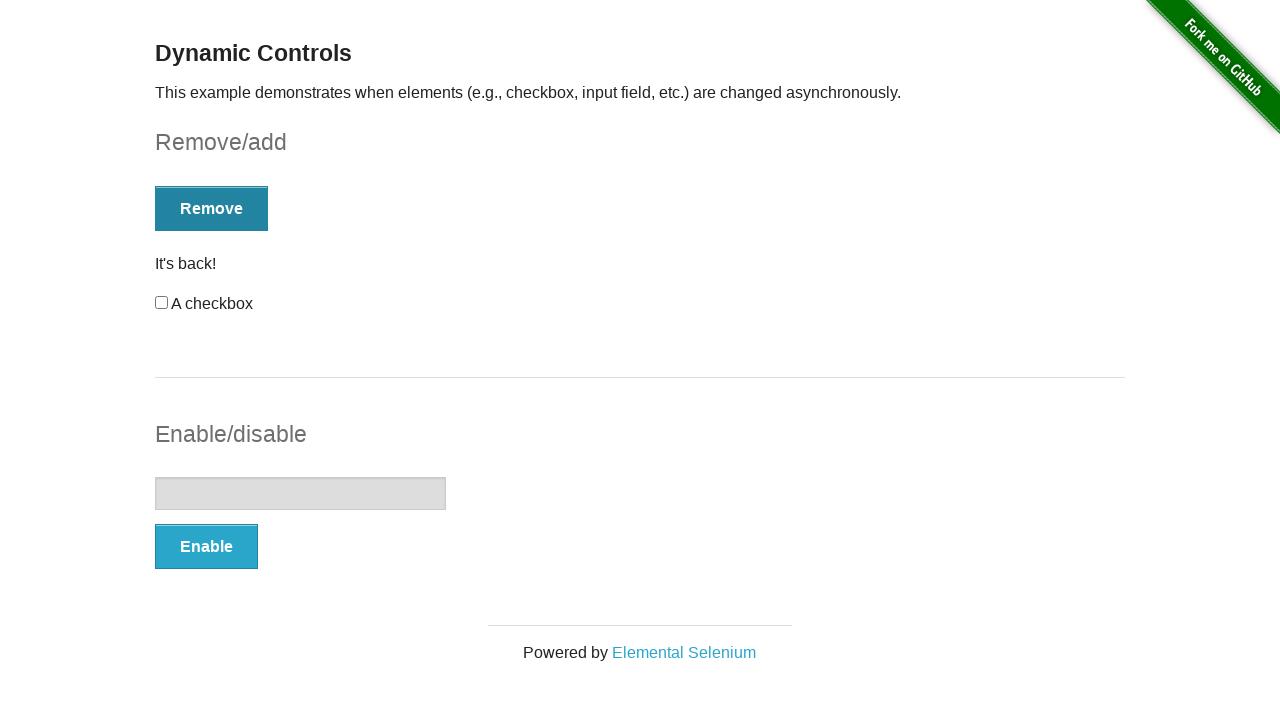

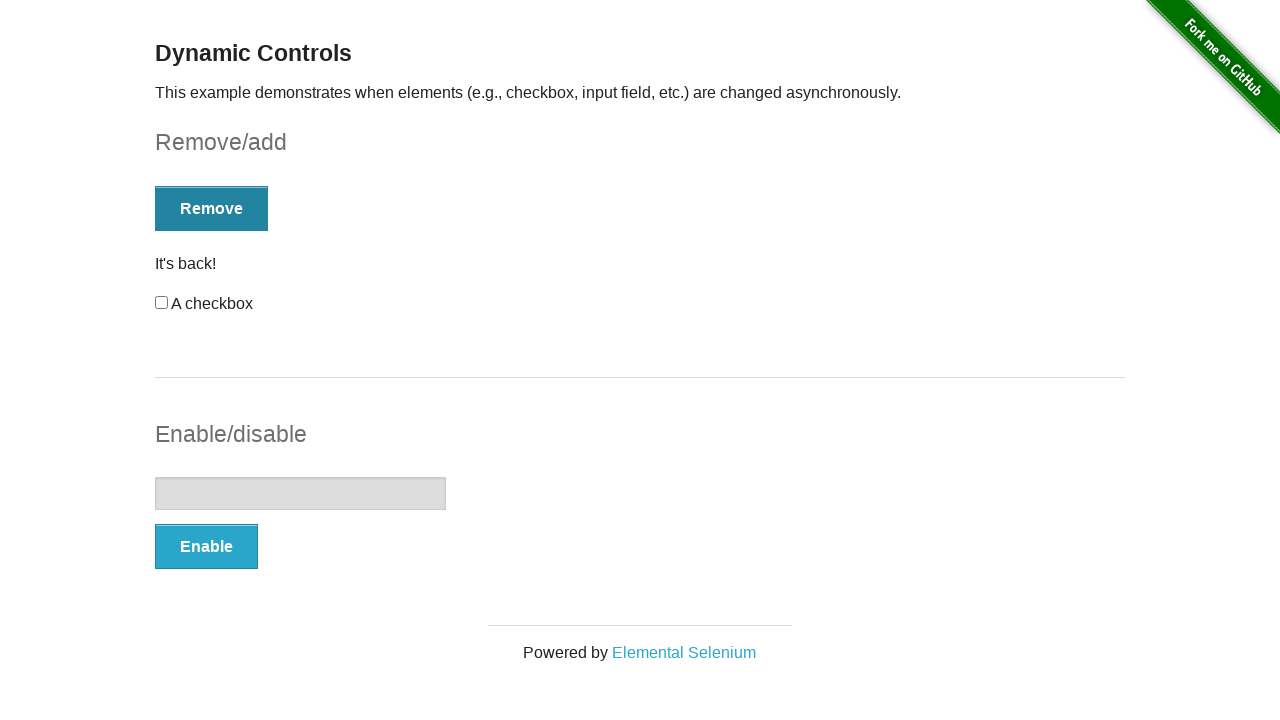